Tests right-click context menu functionality on the Download link and simulates opening link in new tab

Starting URL: https://www.seleniumhq.org/

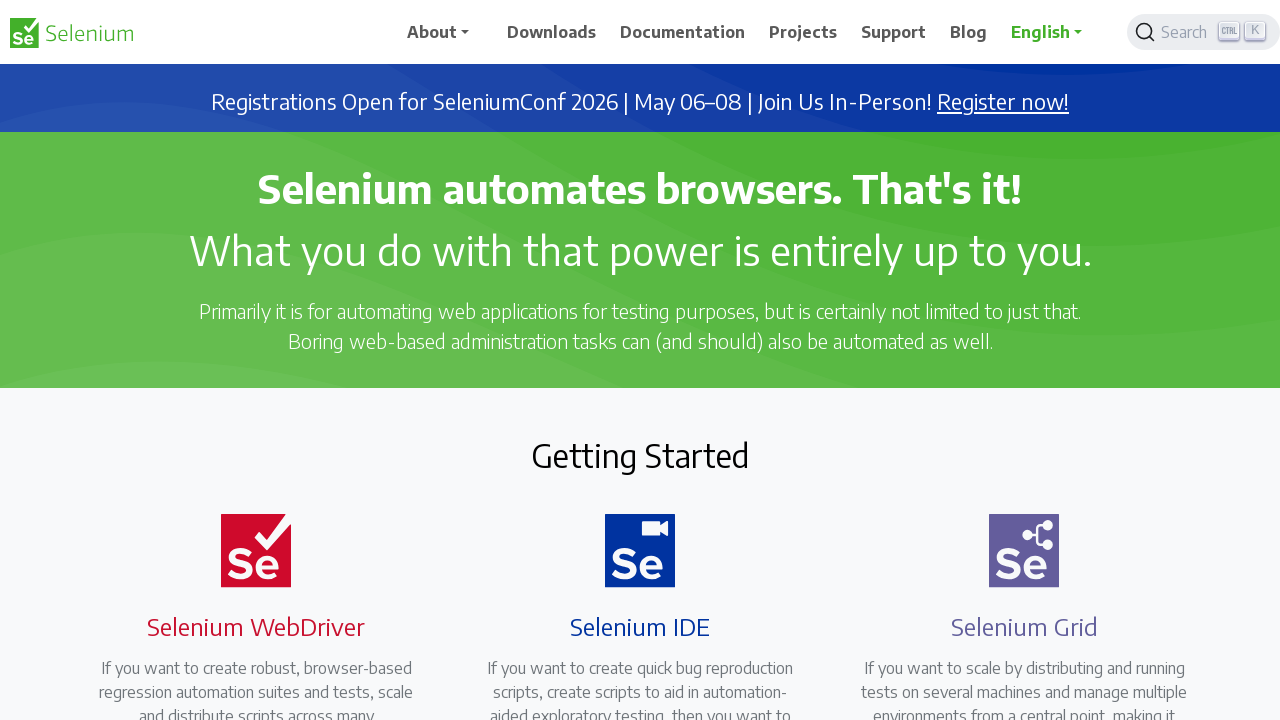

Waited for Download link to be visible
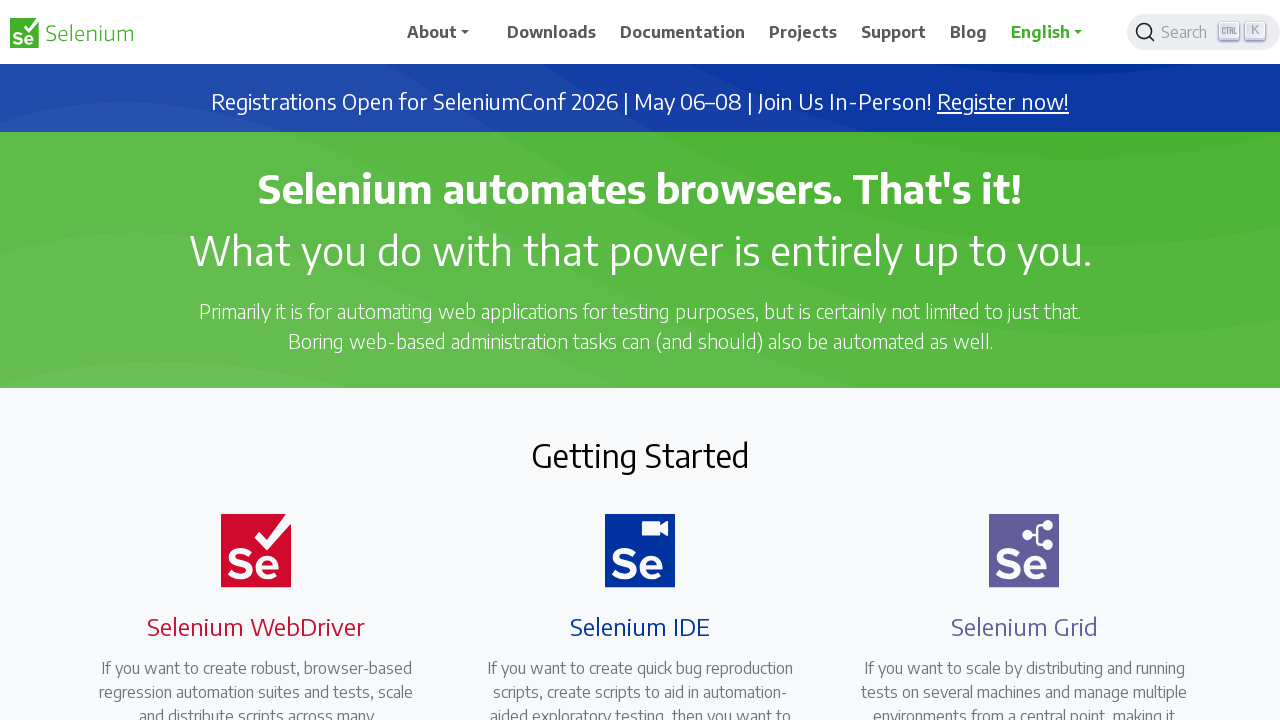

Right-clicked on Download link to open context menu at (552, 32) on a:has-text('Download')
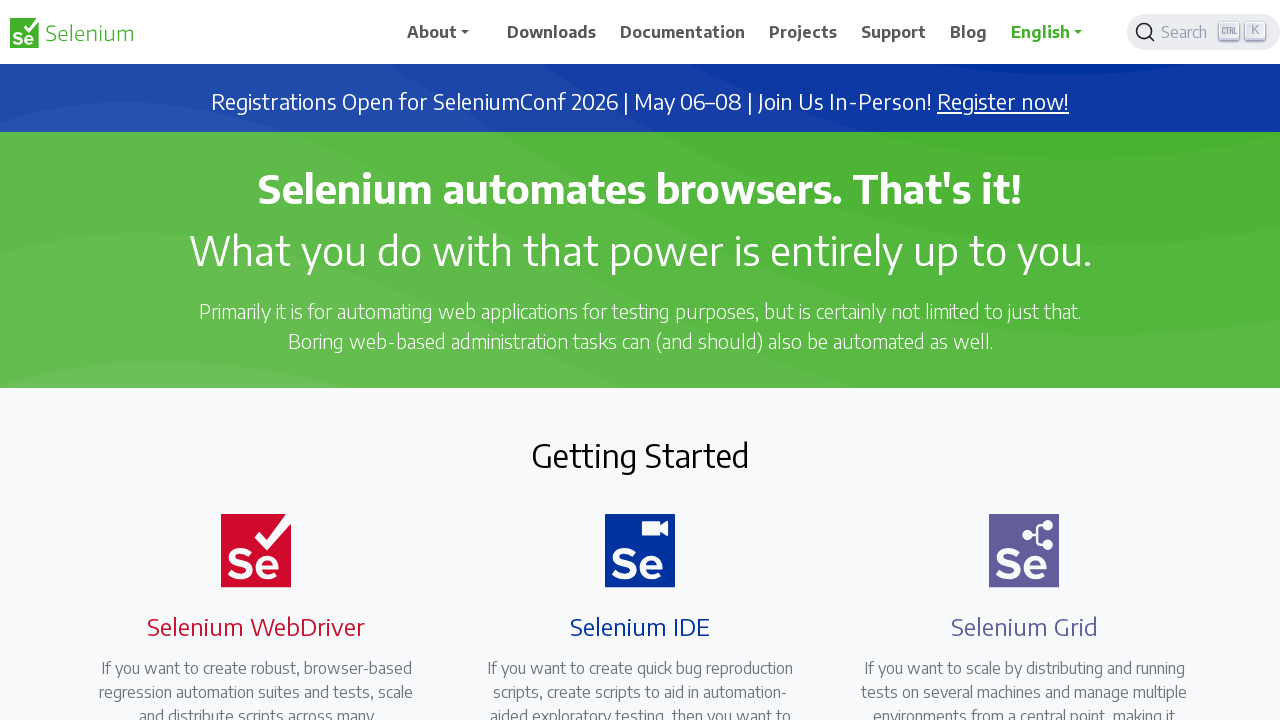

Pressed ArrowDown once in context menu
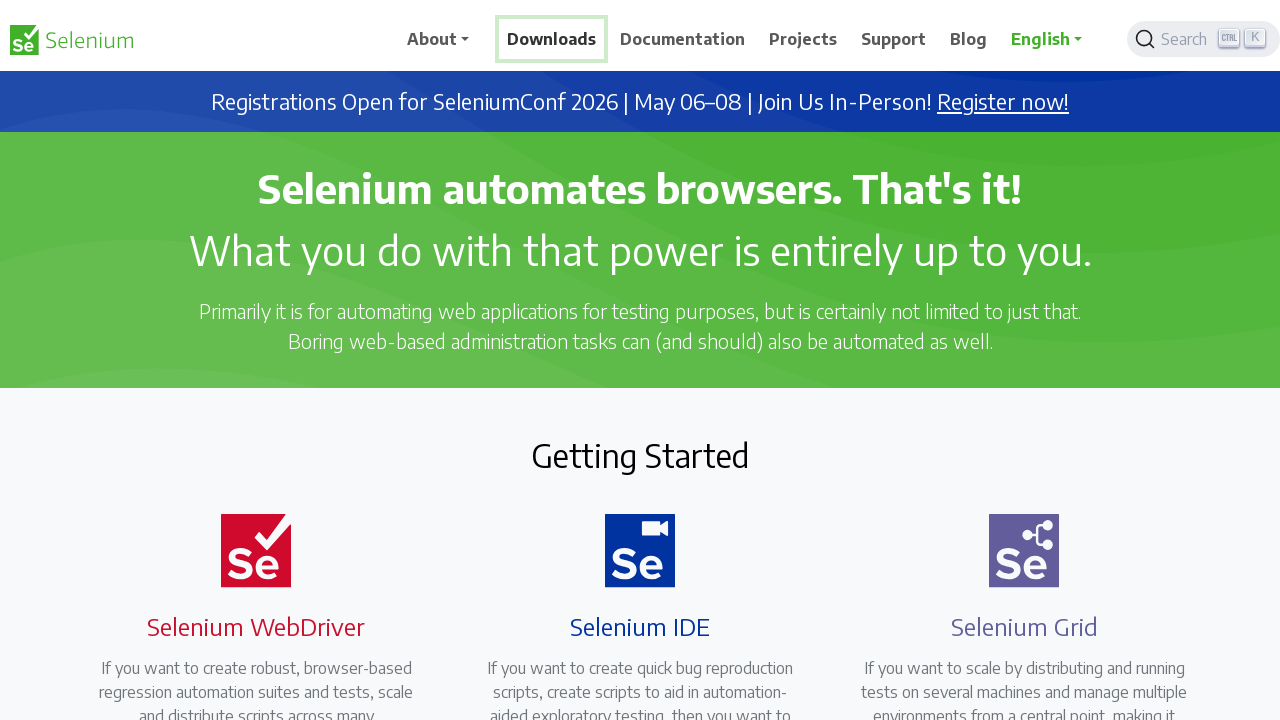

Pressed ArrowDown twice to navigate to 'Open link in new tab' option
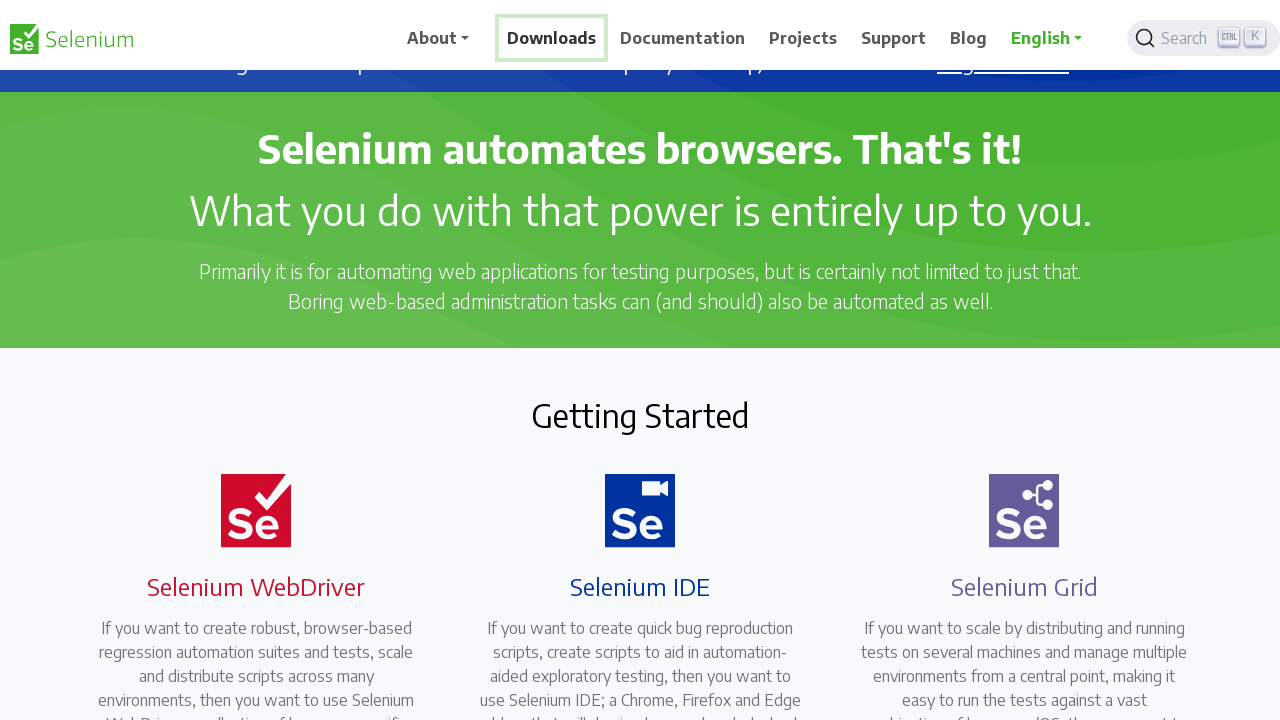

Pressed Enter to select 'Open link in new tab' option
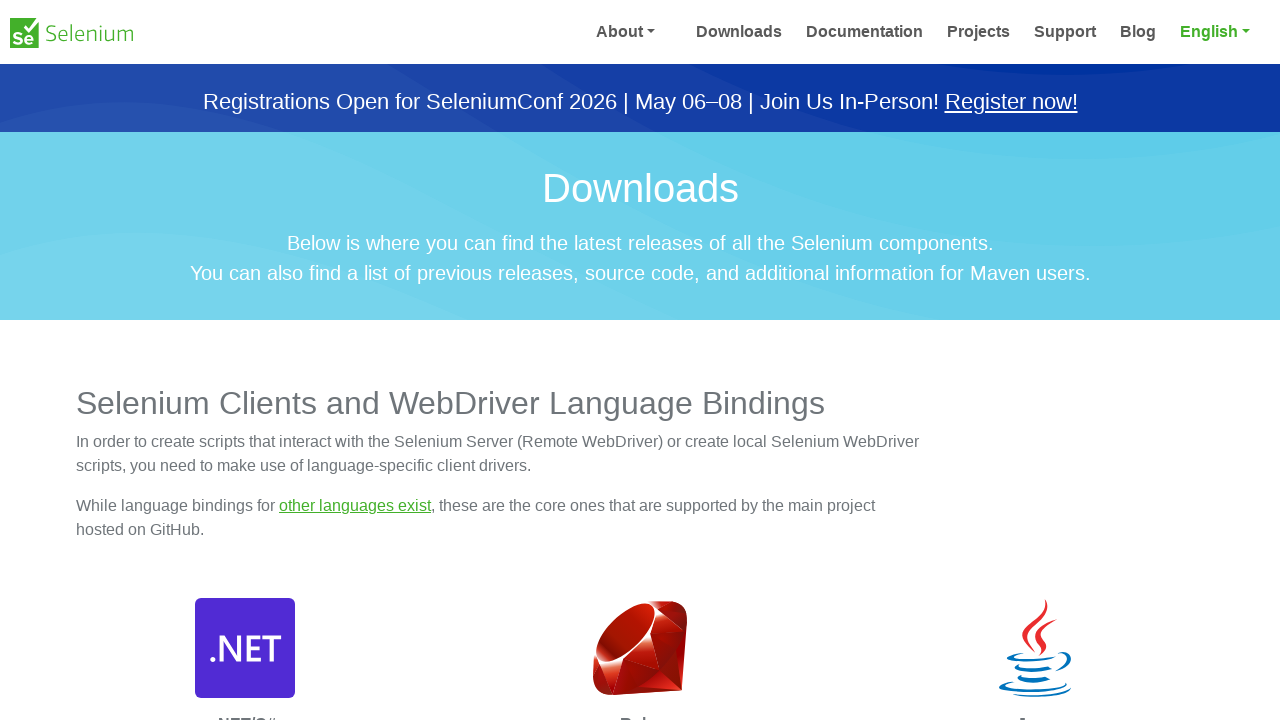

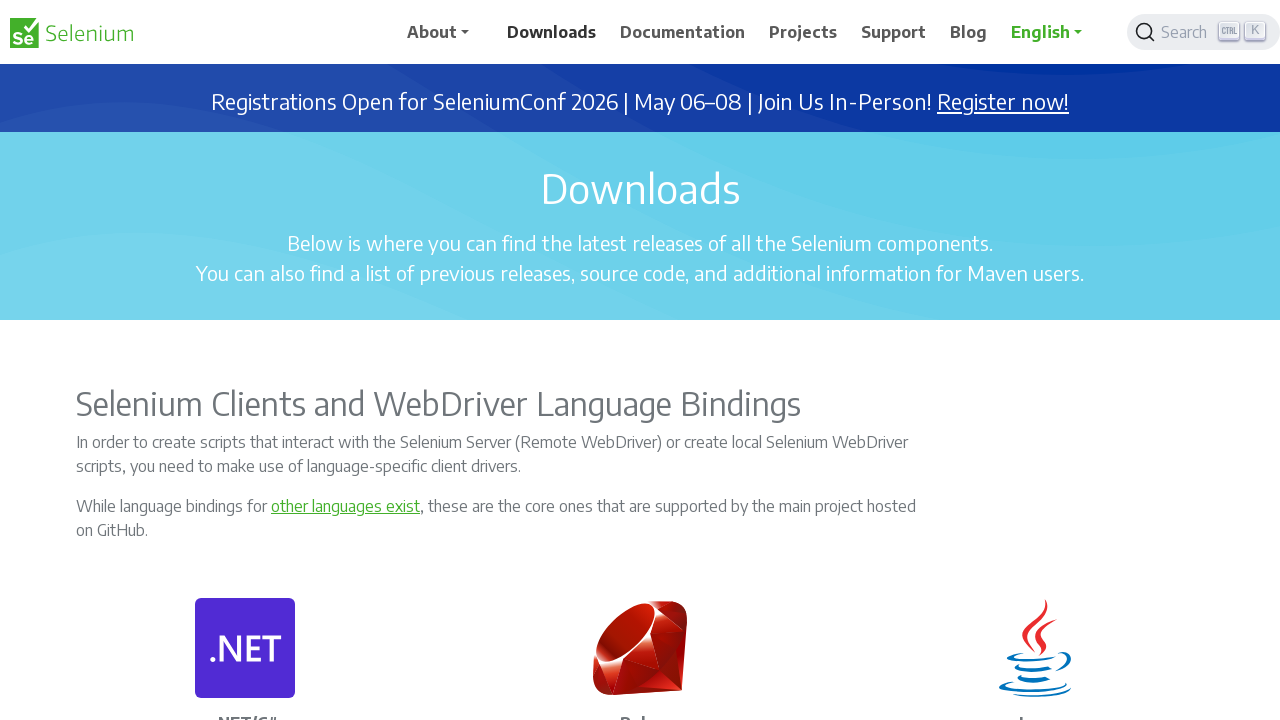